Tests Chrome DevTools Protocol request interception by modifying API requests that contain "python" in the URL and replacing it with "Sakshi"

Starting URL: https://www.rahulshettyacademy.com/AutomationPractice/

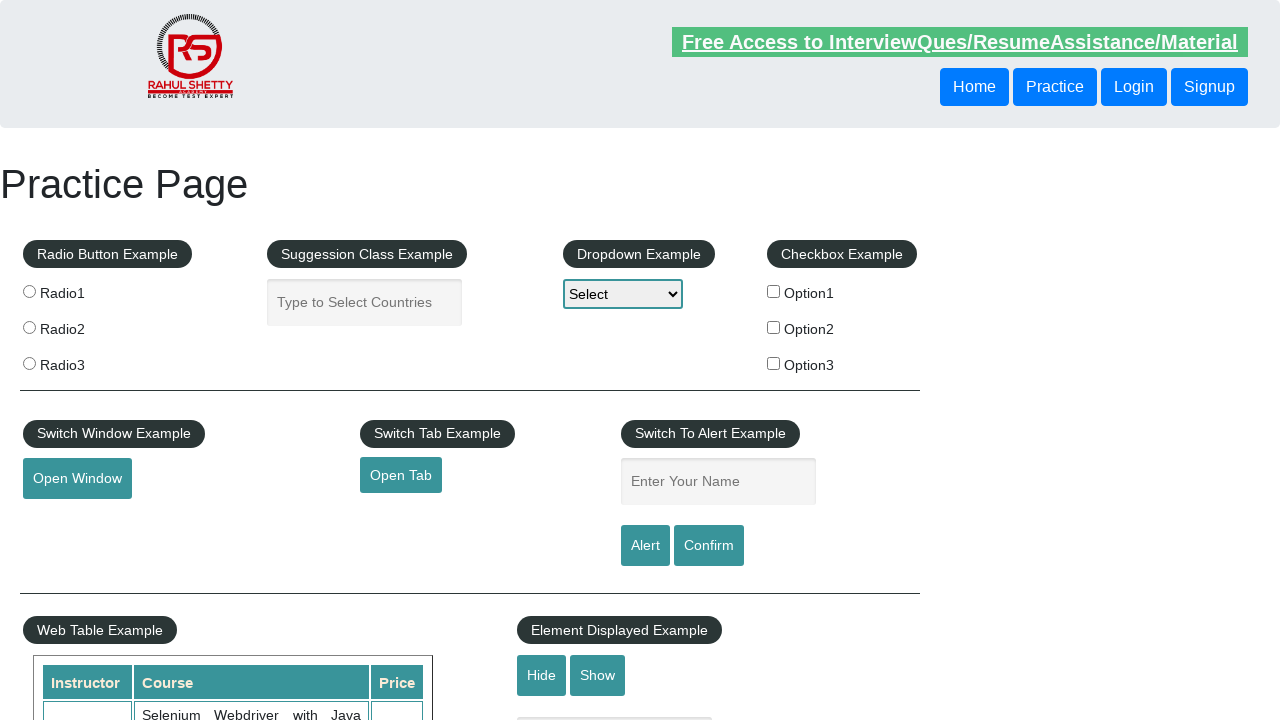

Enabled request interception to modify URLs containing 'python' by replacing with 'Sakshi'
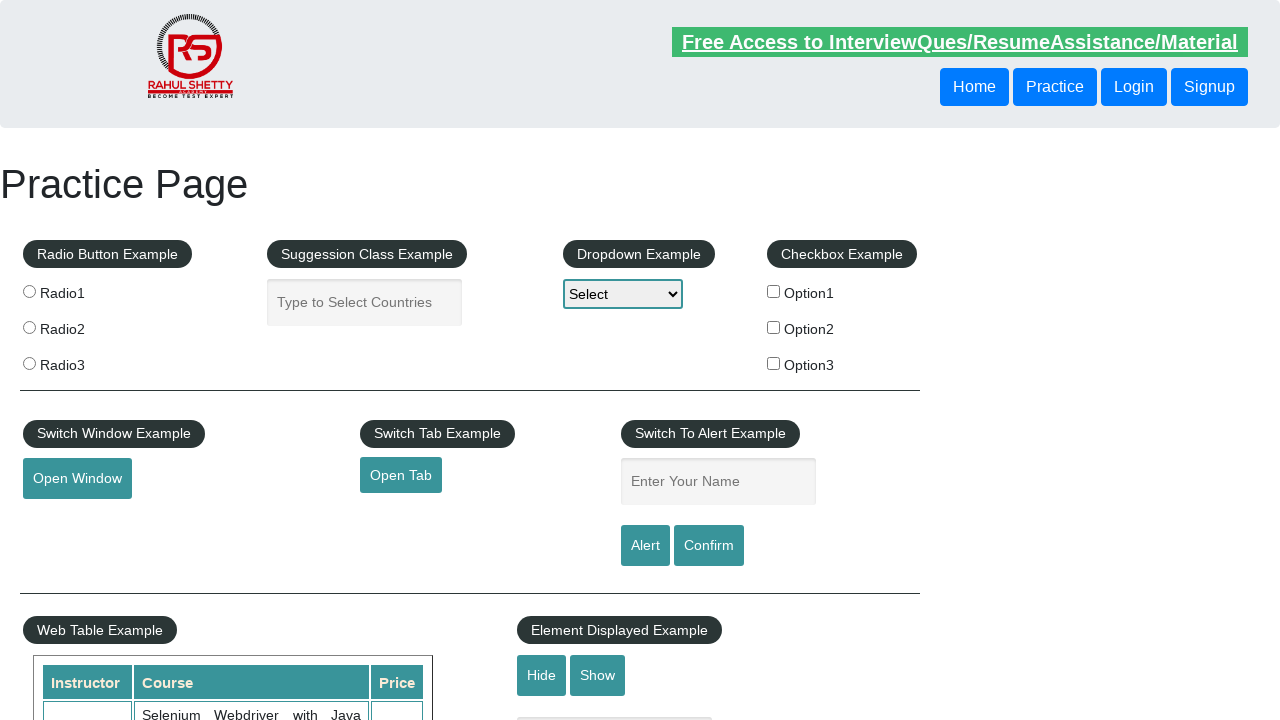

Waited 5000ms for page to load and process intercepted requests
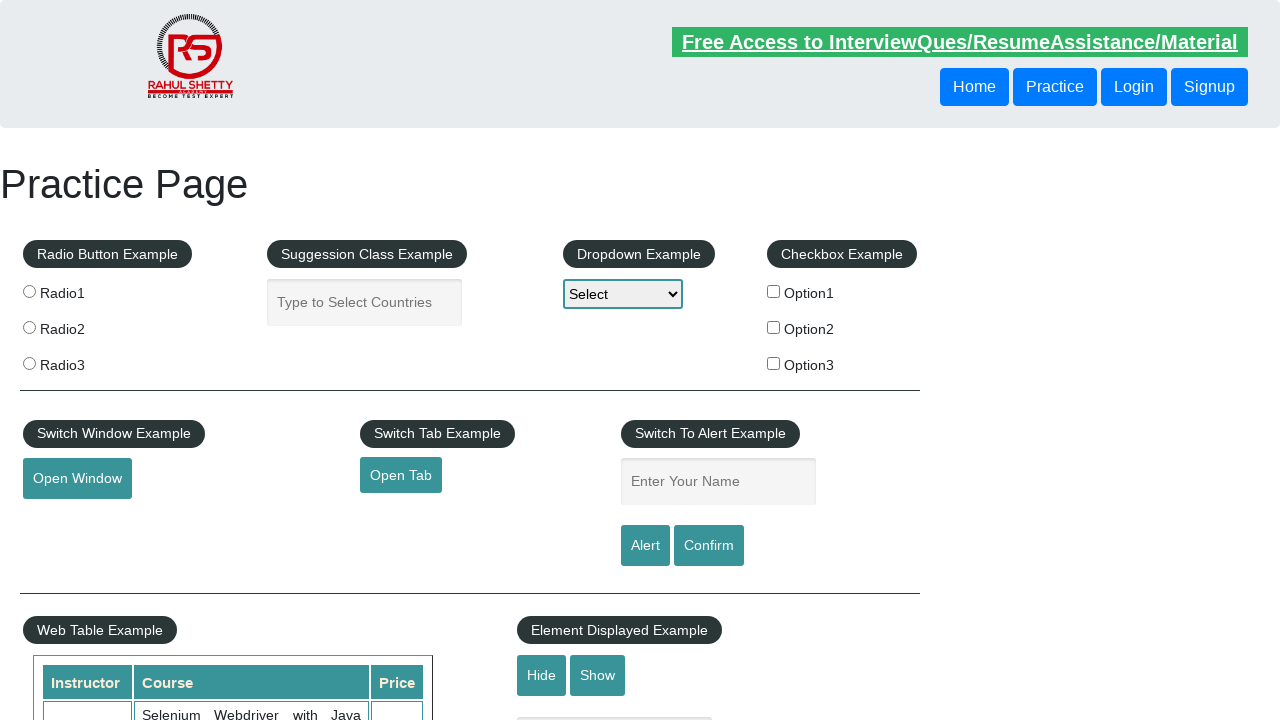

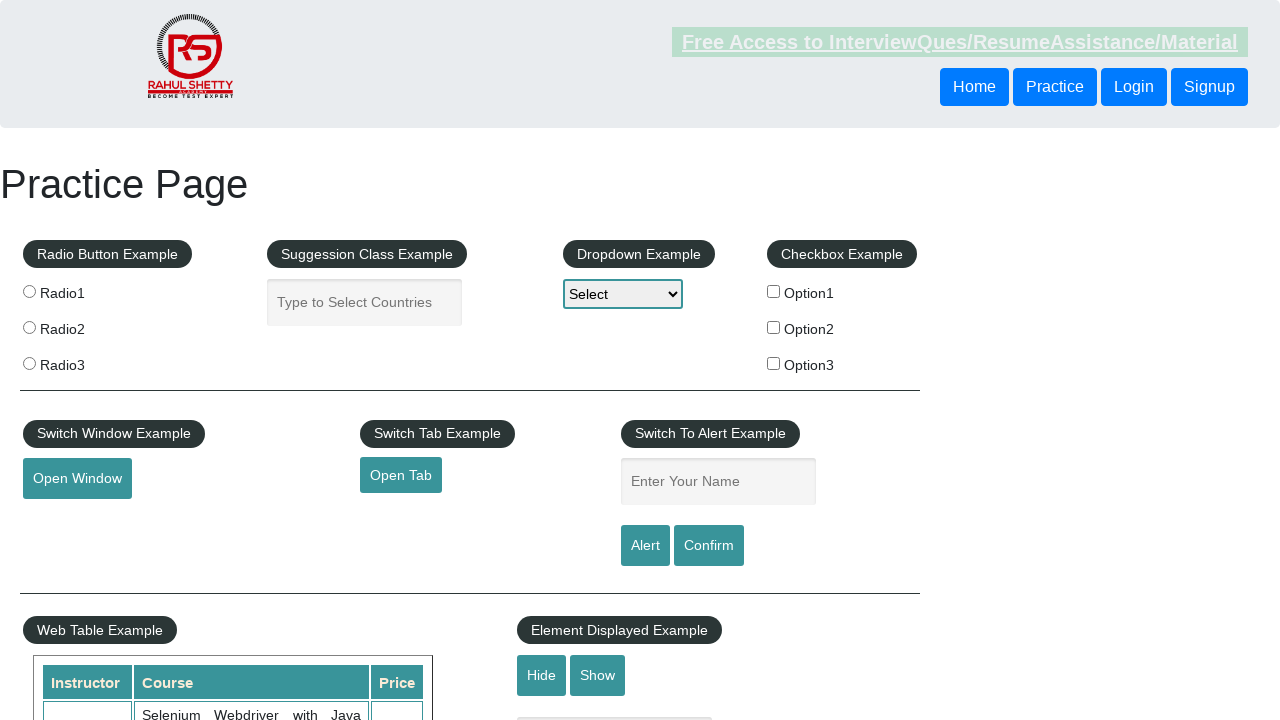